Tests the checkout process on an e-commerce site by filling in order details including name, address, and payment information, then completing the purchase

Starting URL: https://www.demoblaze.com/cart.html#

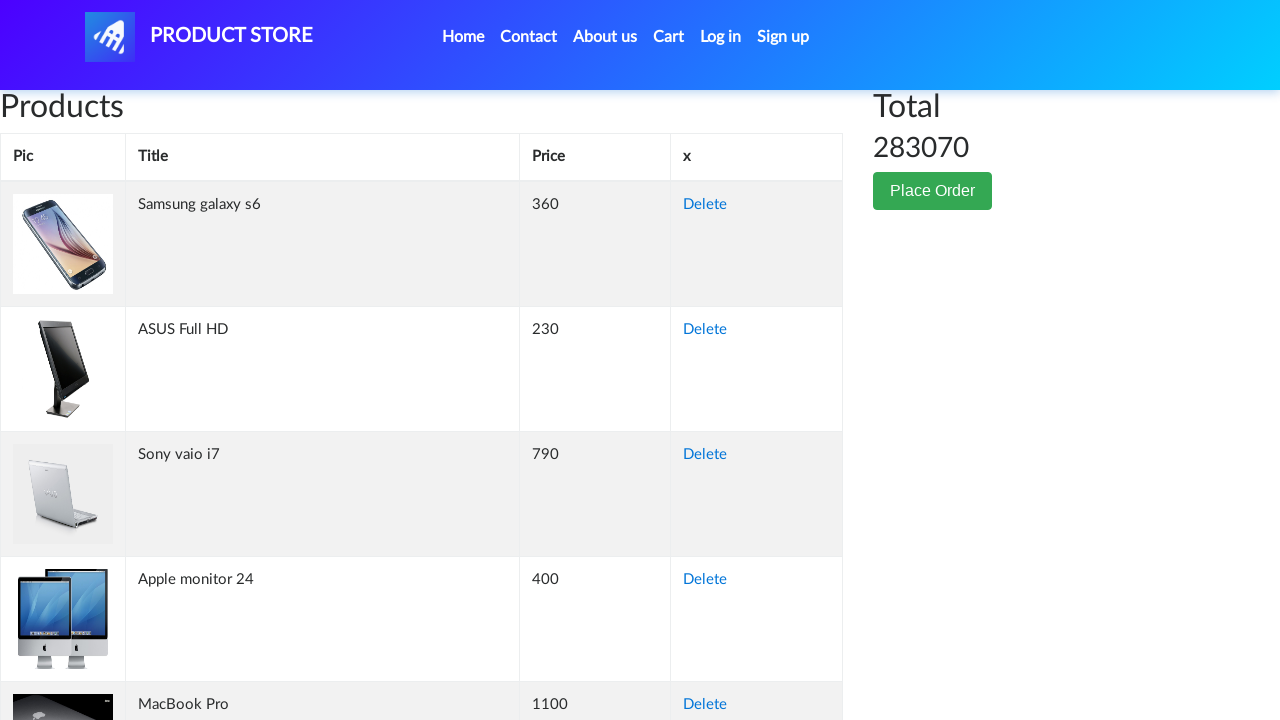

Cart page loaded with items visible
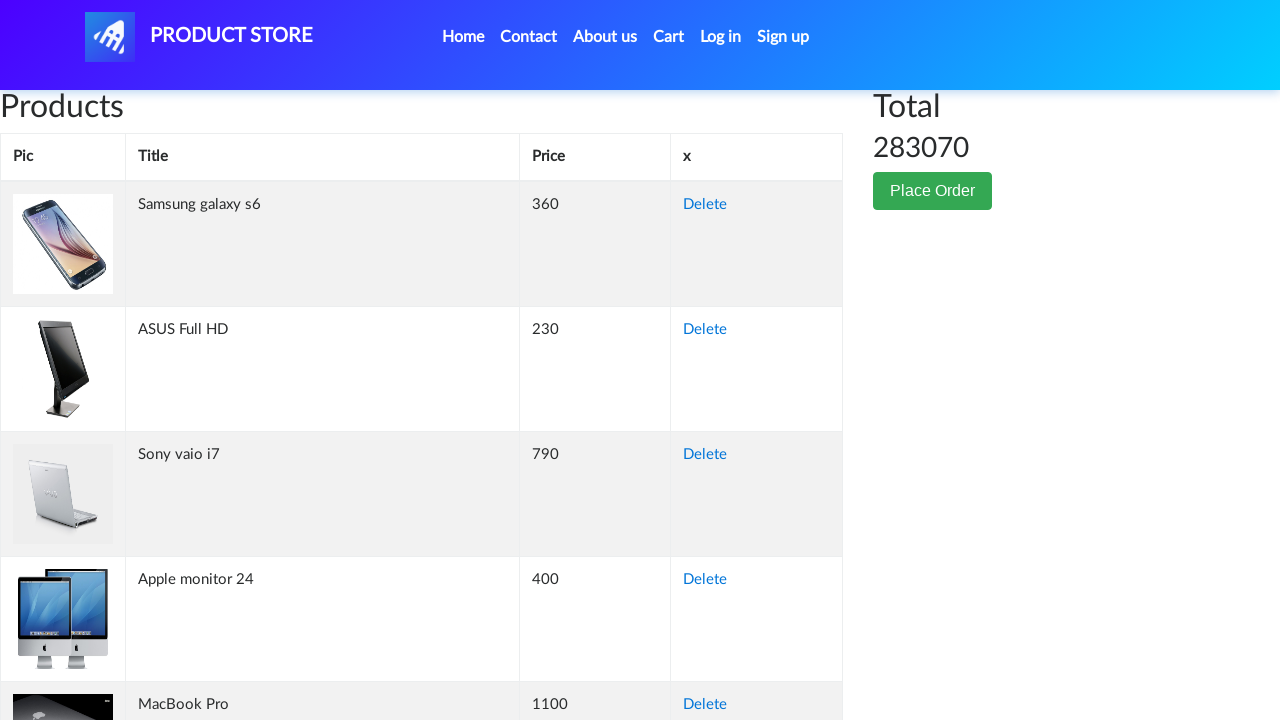

Clicked 'Place Order' button at (933, 191) on button.btn-success
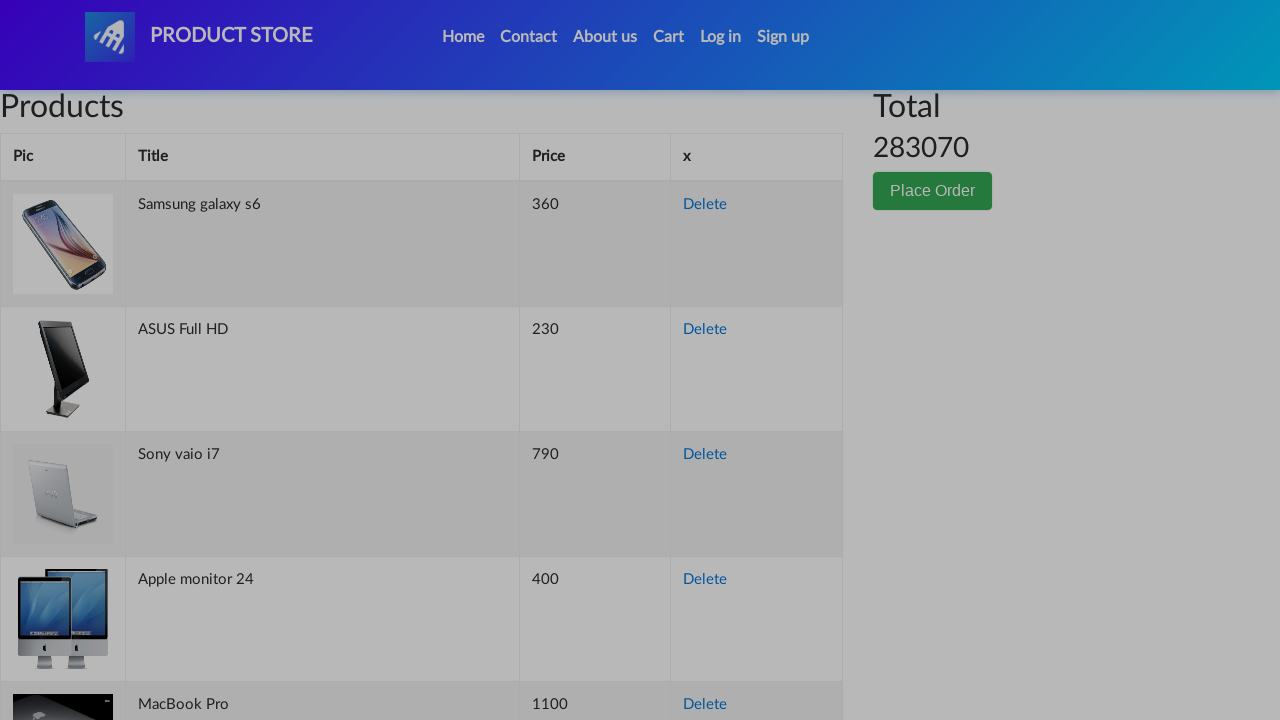

Order form appeared with name input field
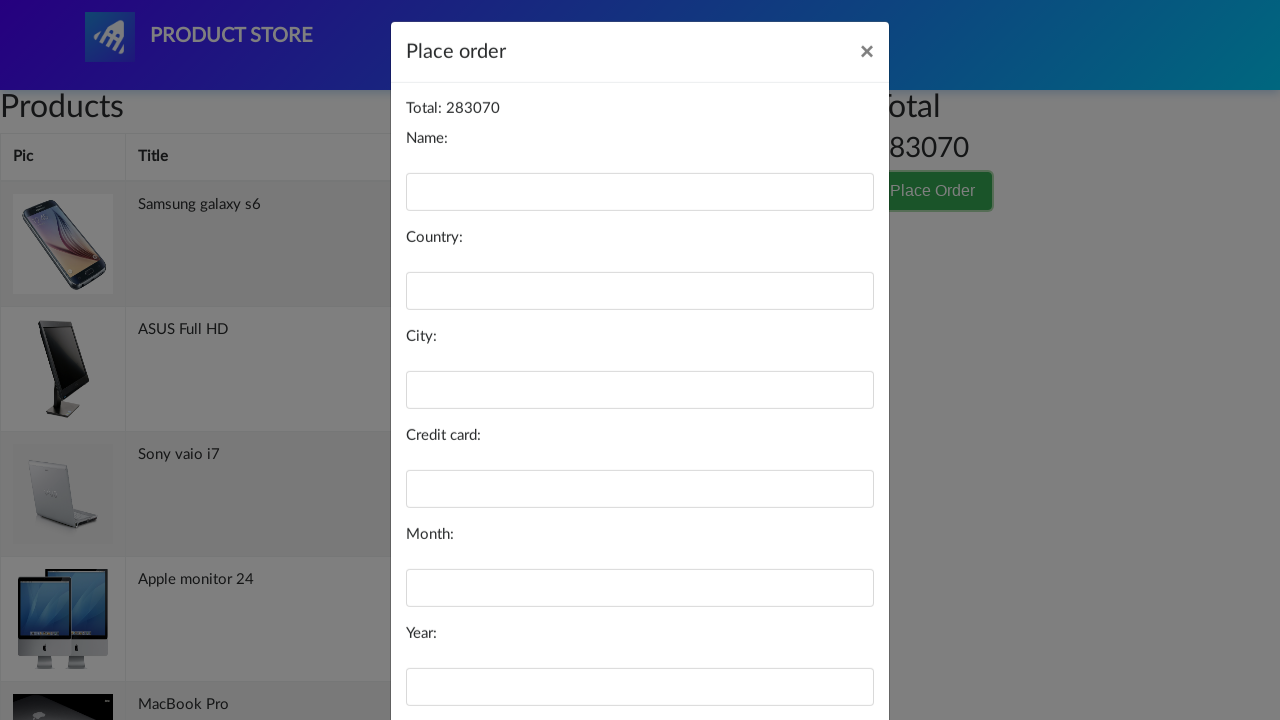

Filled in customer name: John Smith on input#name
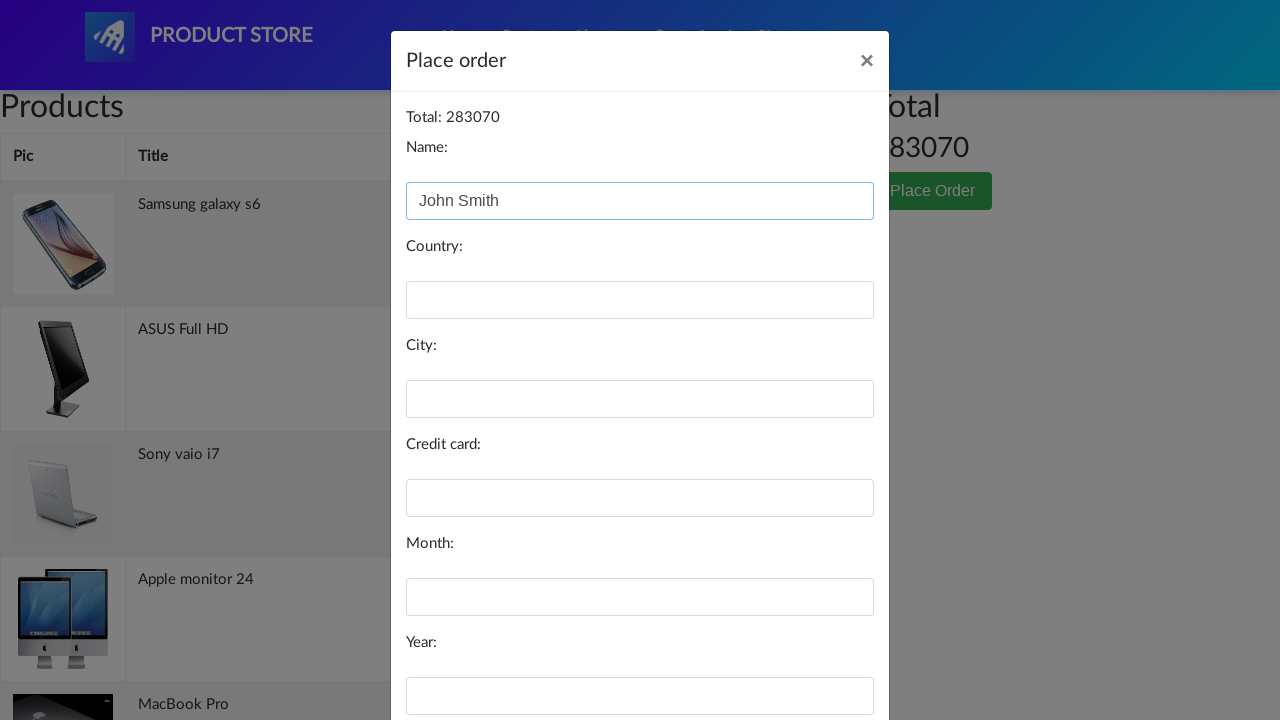

Filled in country: United States on input#country
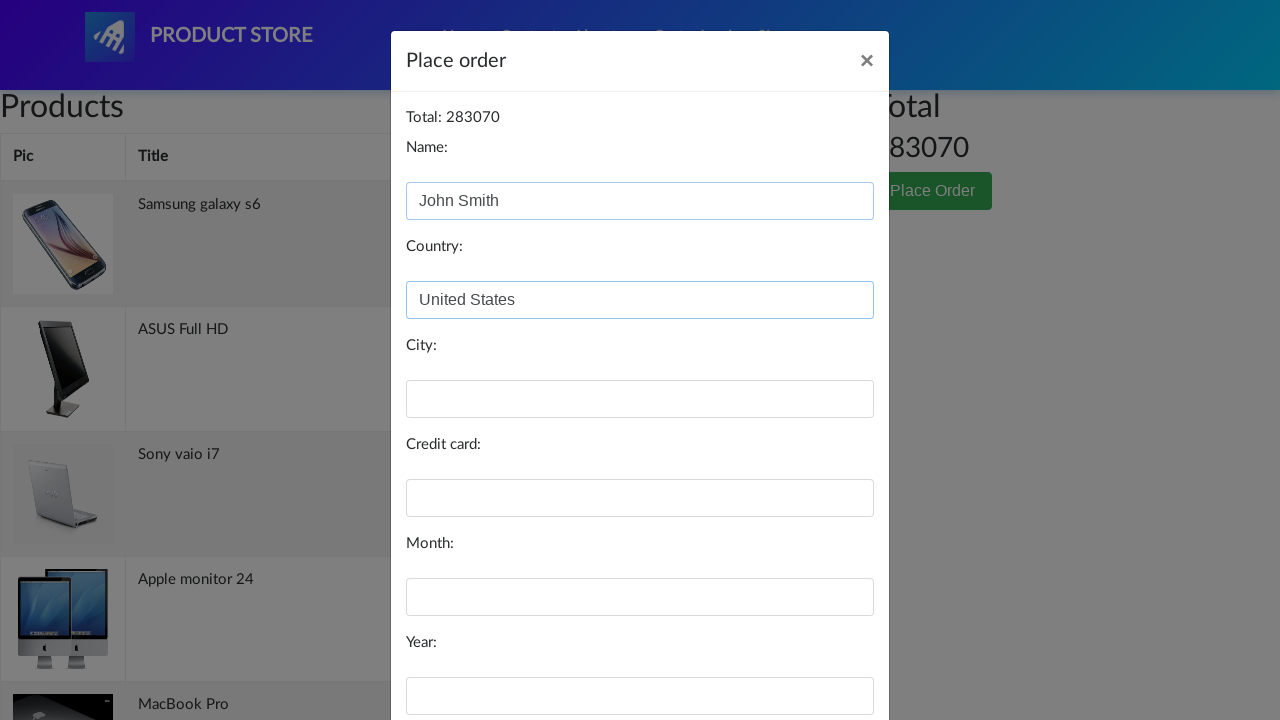

Filled in city: New York on input#city
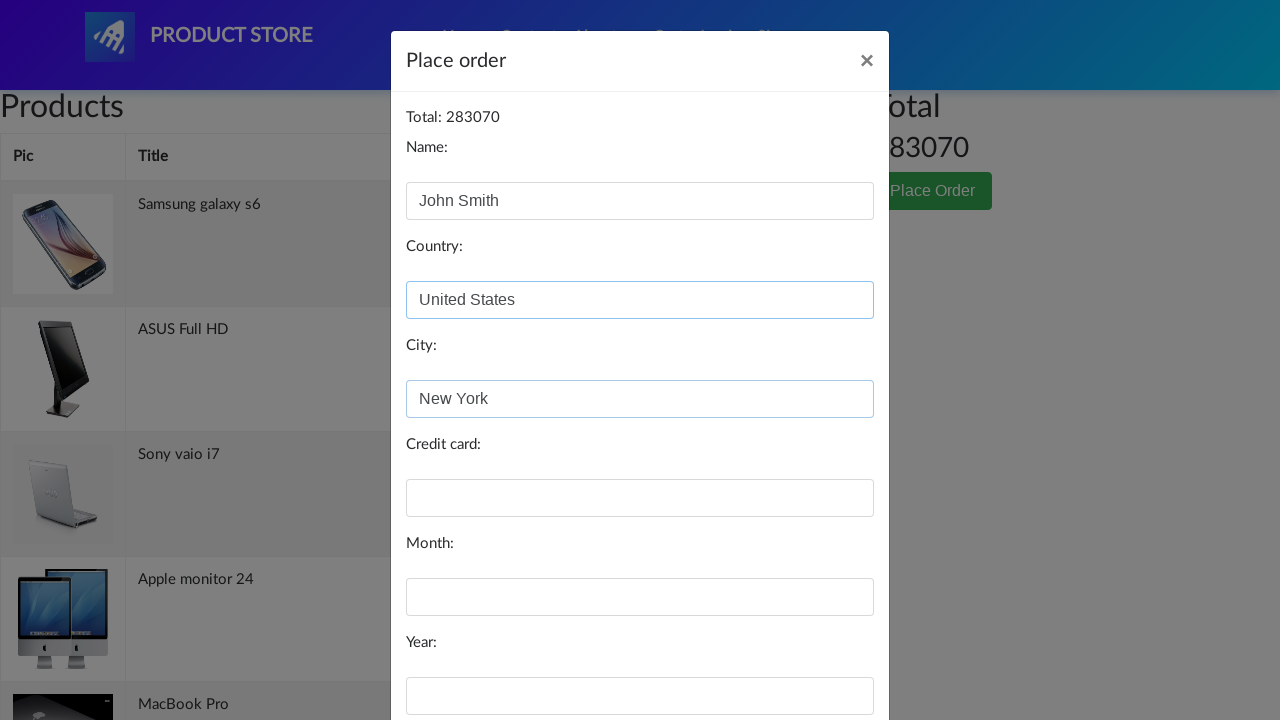

Filled in credit card number on input#card
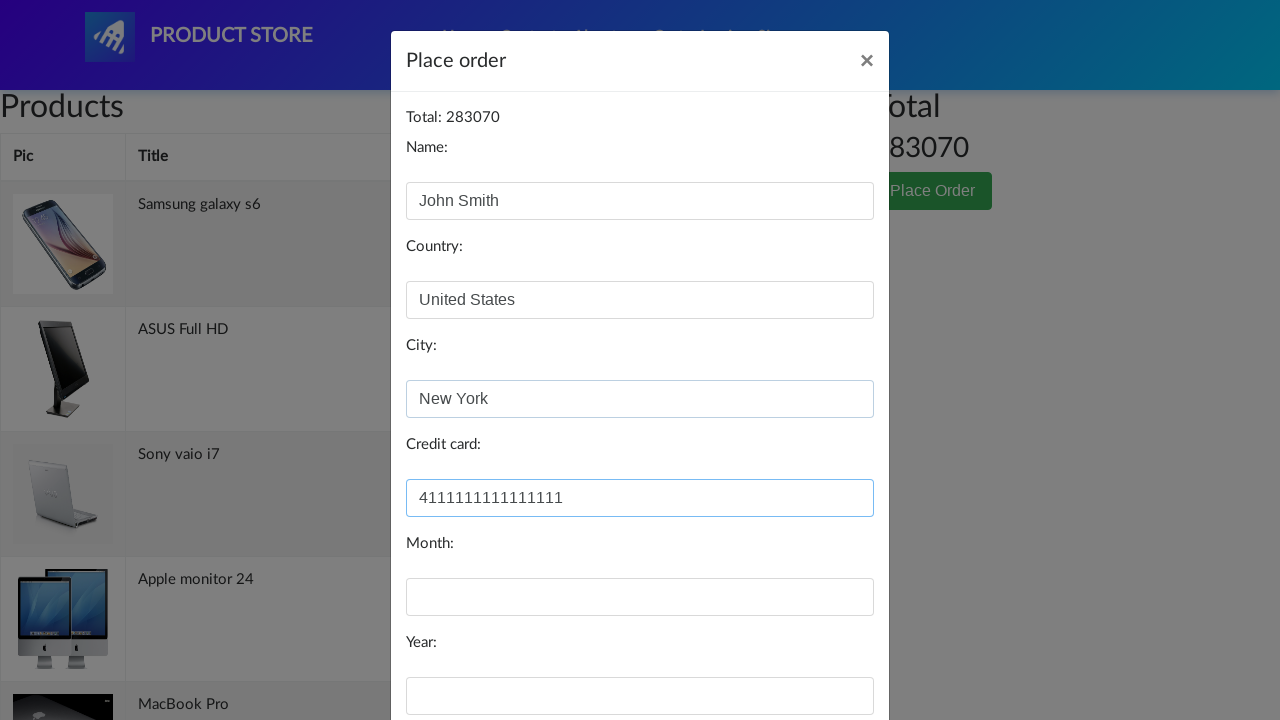

Filled in expiration month: 12 on input#month
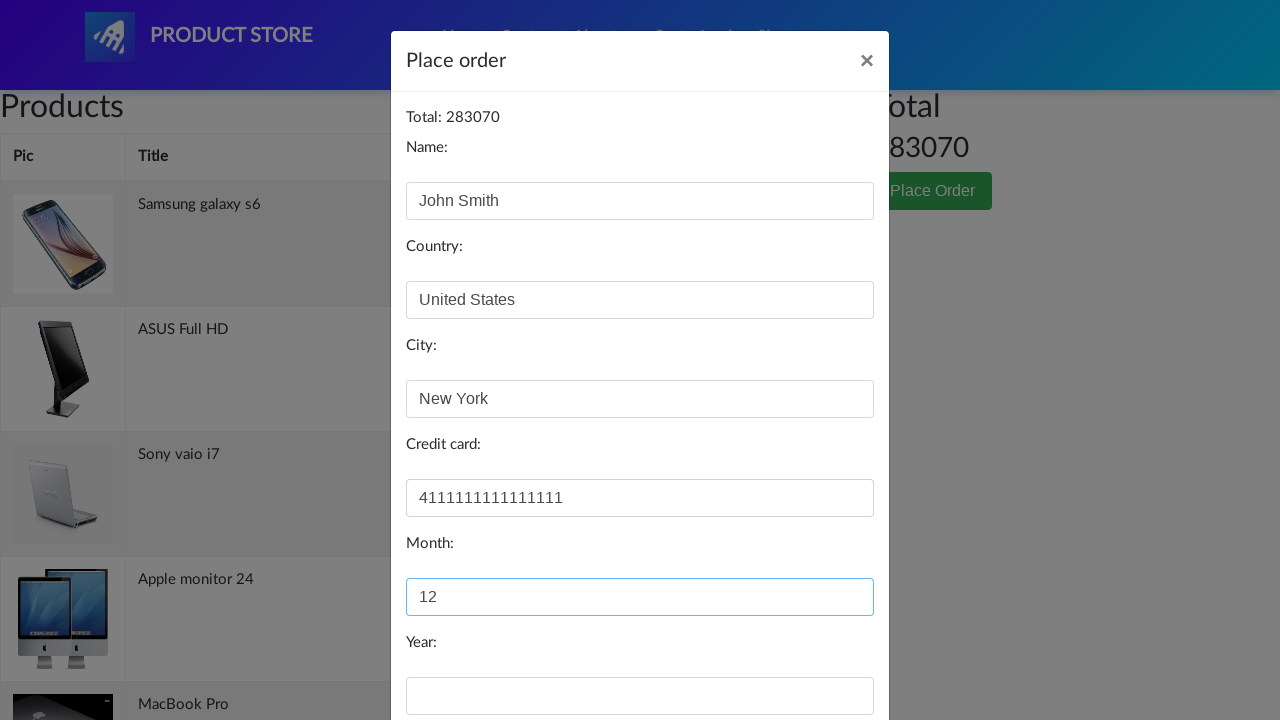

Filled in expiration year: 2025 on input#year
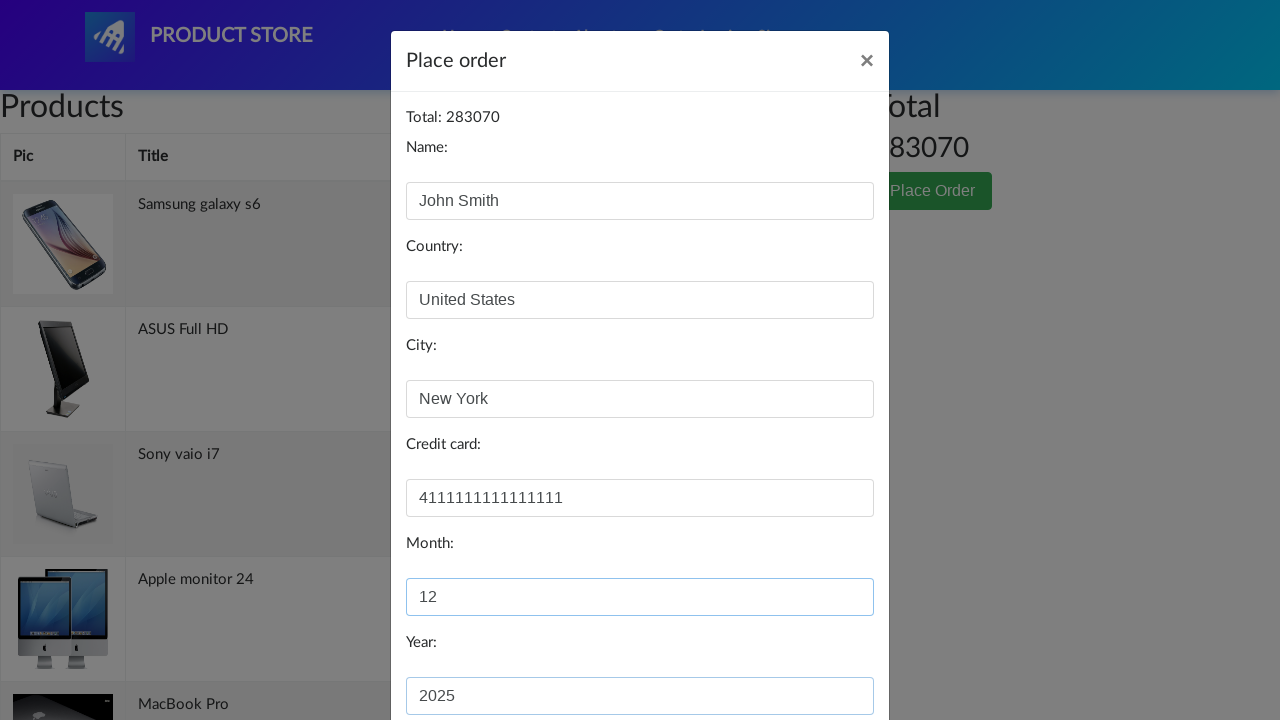

Clicked 'Purchase' button to submit order at (823, 655) on button:has-text('Purchase')
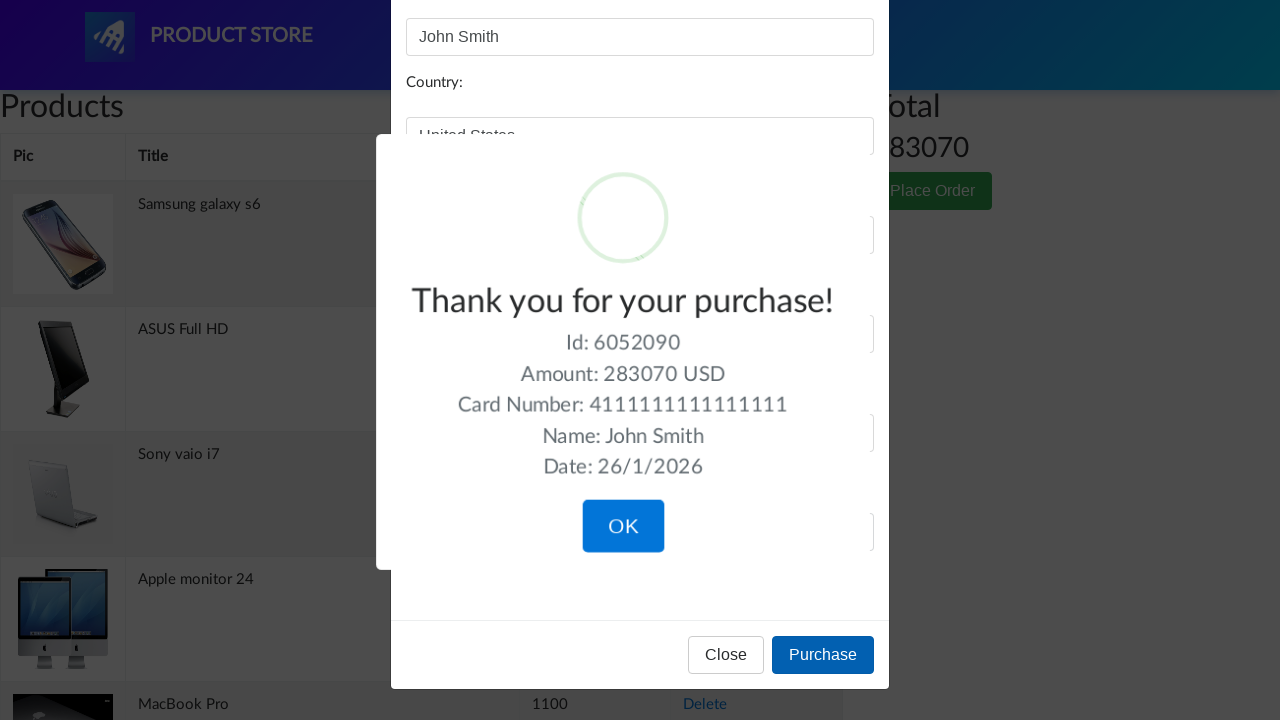

Order confirmation alert appeared
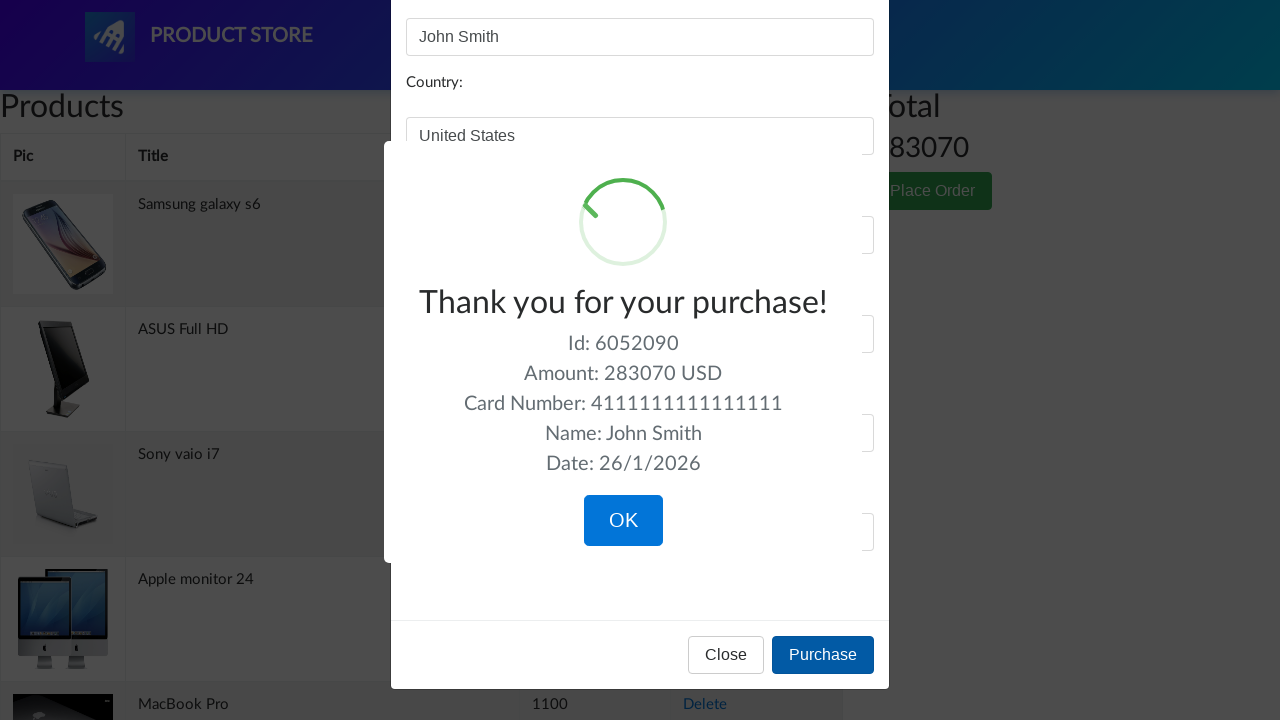

Clicked OK button to confirm order completion at (623, 521) on button.confirm.btn.btn-lg.btn-primary
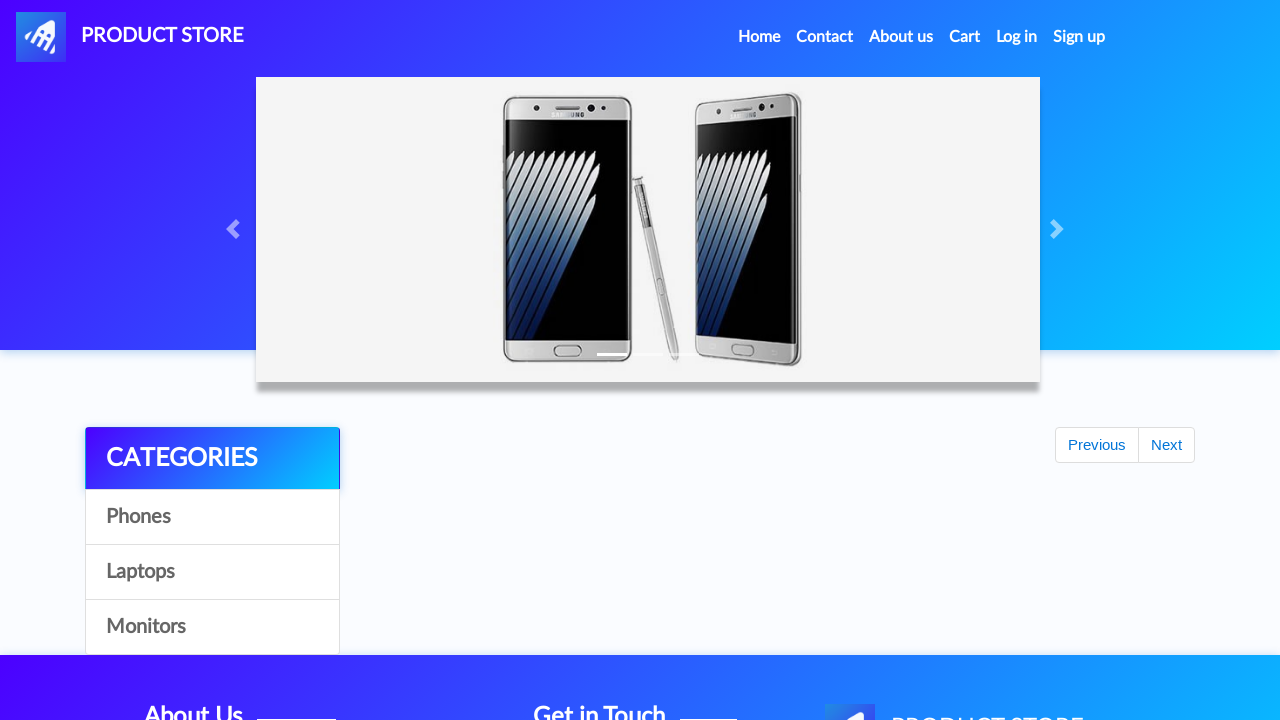

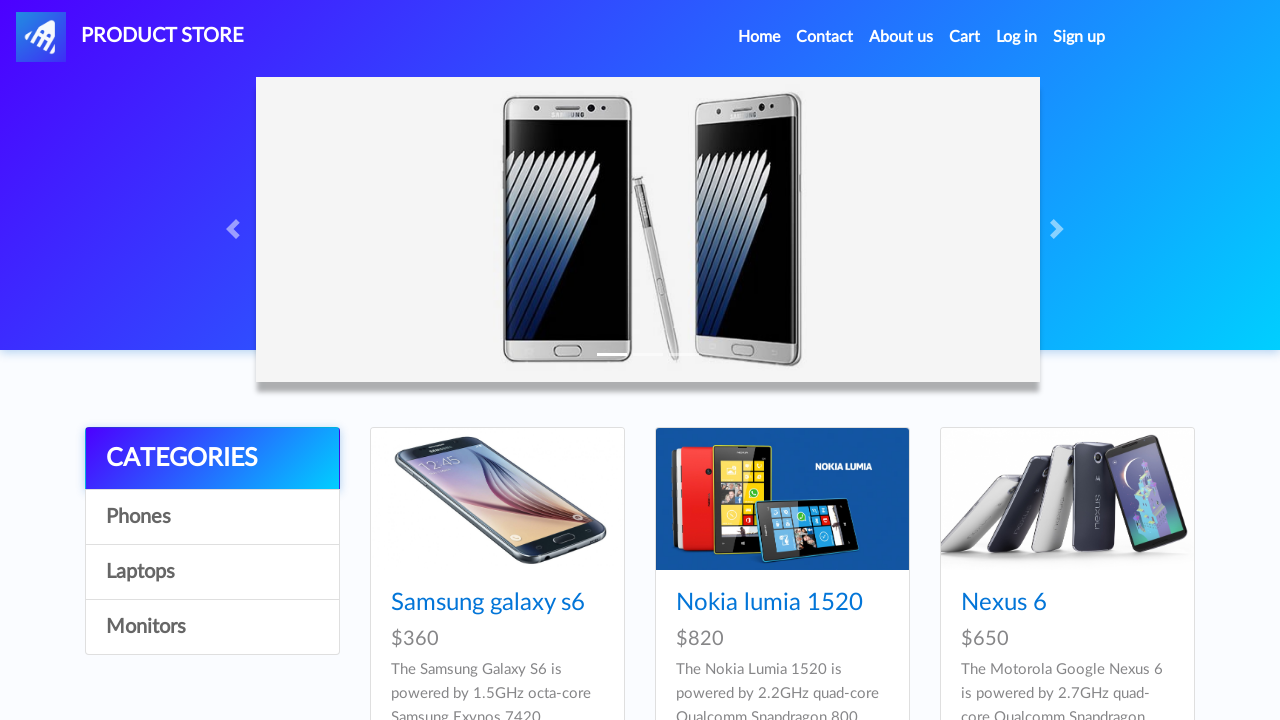